Tests the dynamic controls page by clicking the Remove button and verifying the "It's gone!" message appears using implicit wait

Starting URL: https://the-internet.herokuapp.com/dynamic_controls

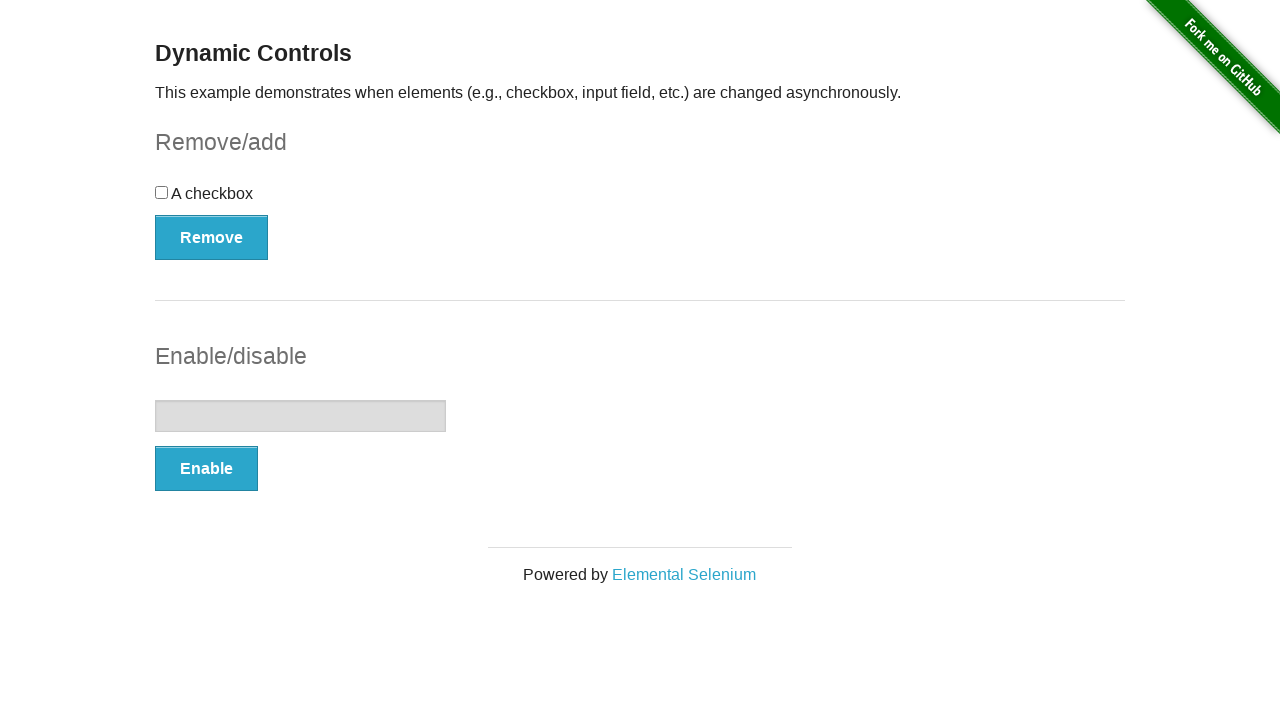

Clicked the Remove button on dynamic controls page at (212, 237) on xpath=//button[@type='button']
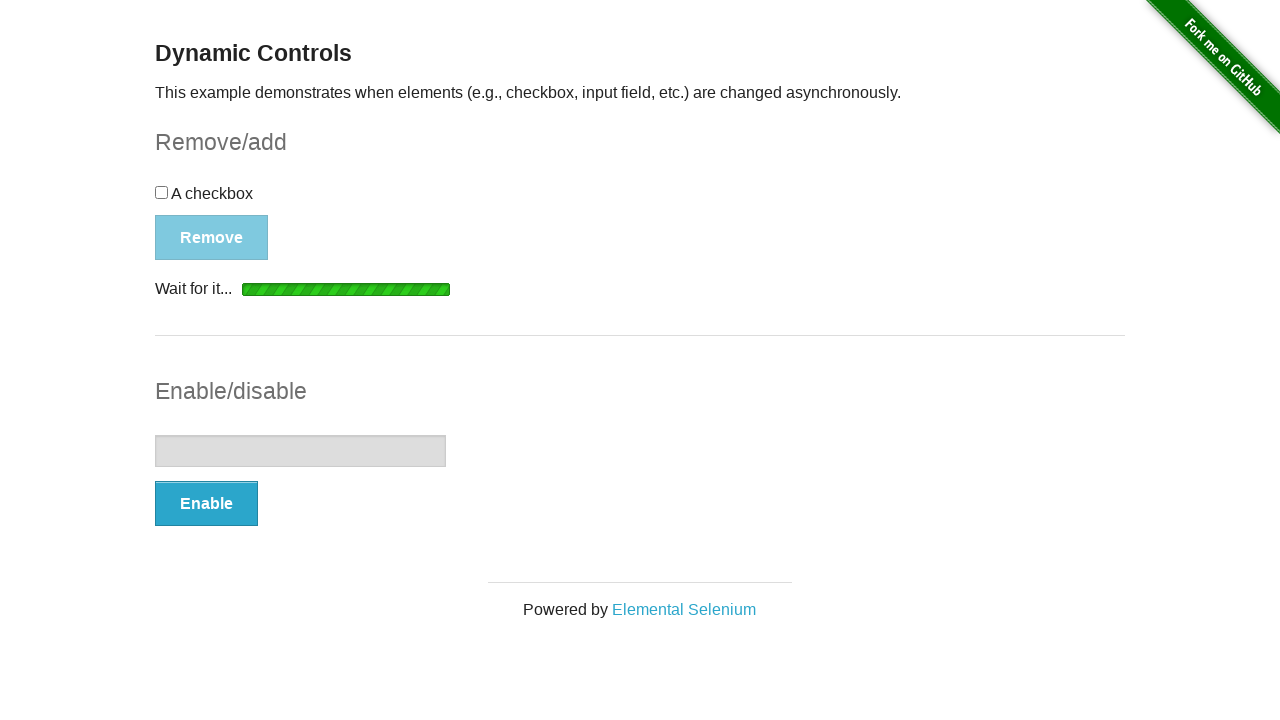

Waited for 'It's gone!' message to become visible
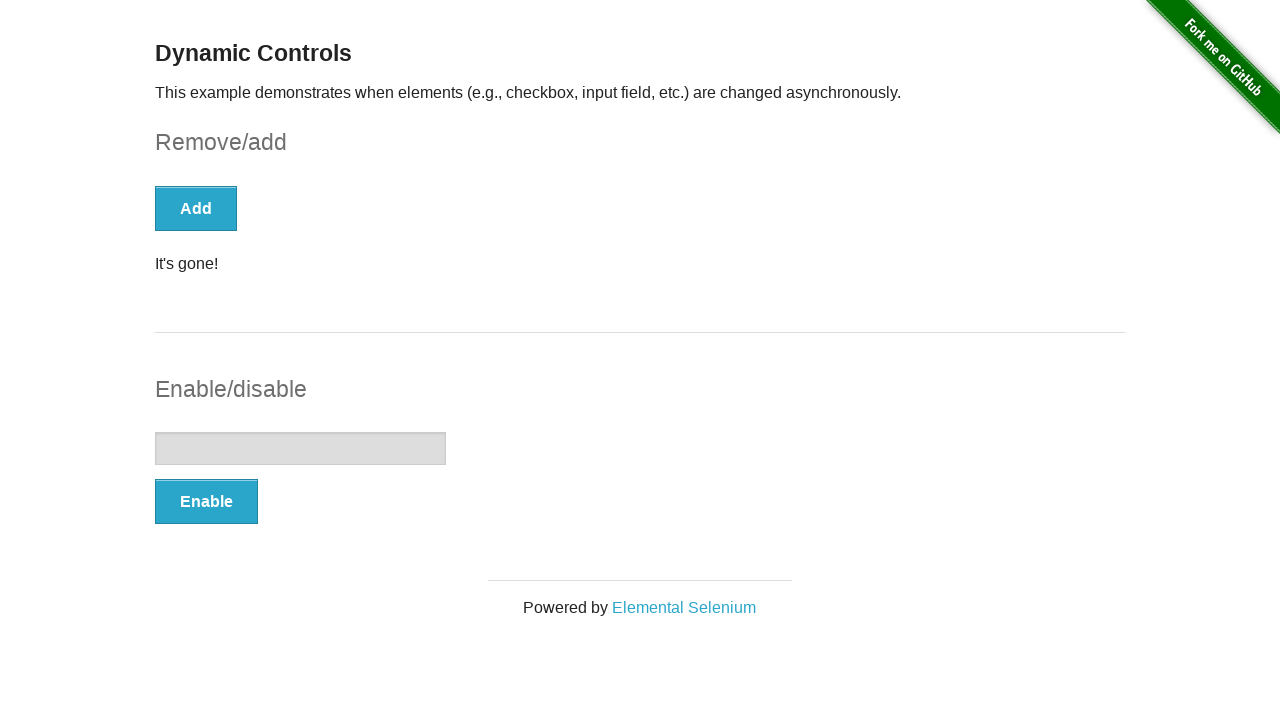

Located the message element
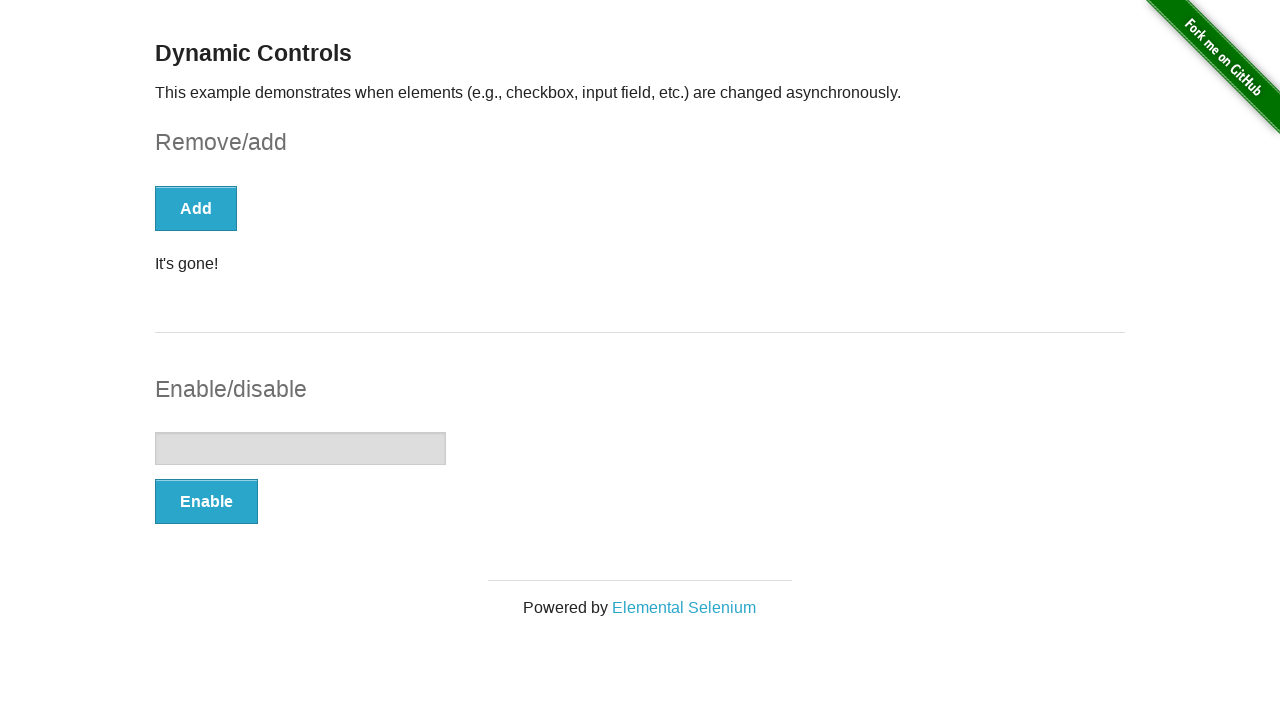

Verified message text equals 'It's gone!' - assertion passed
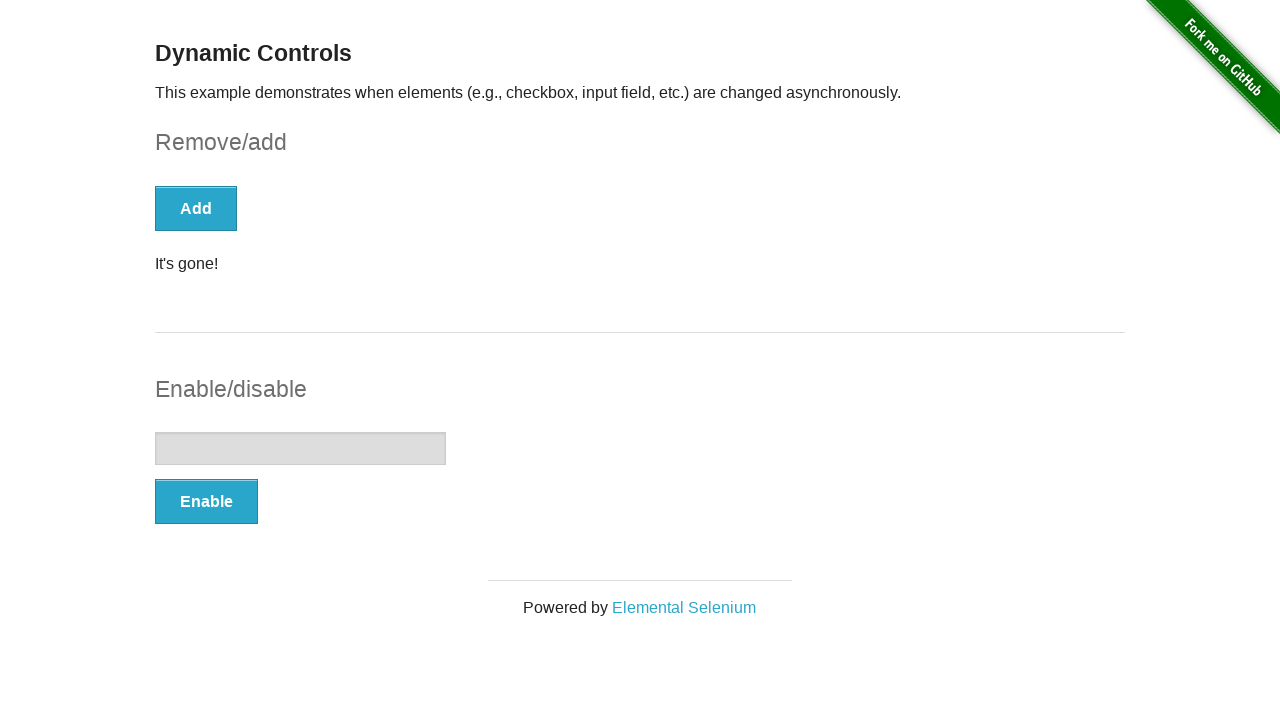

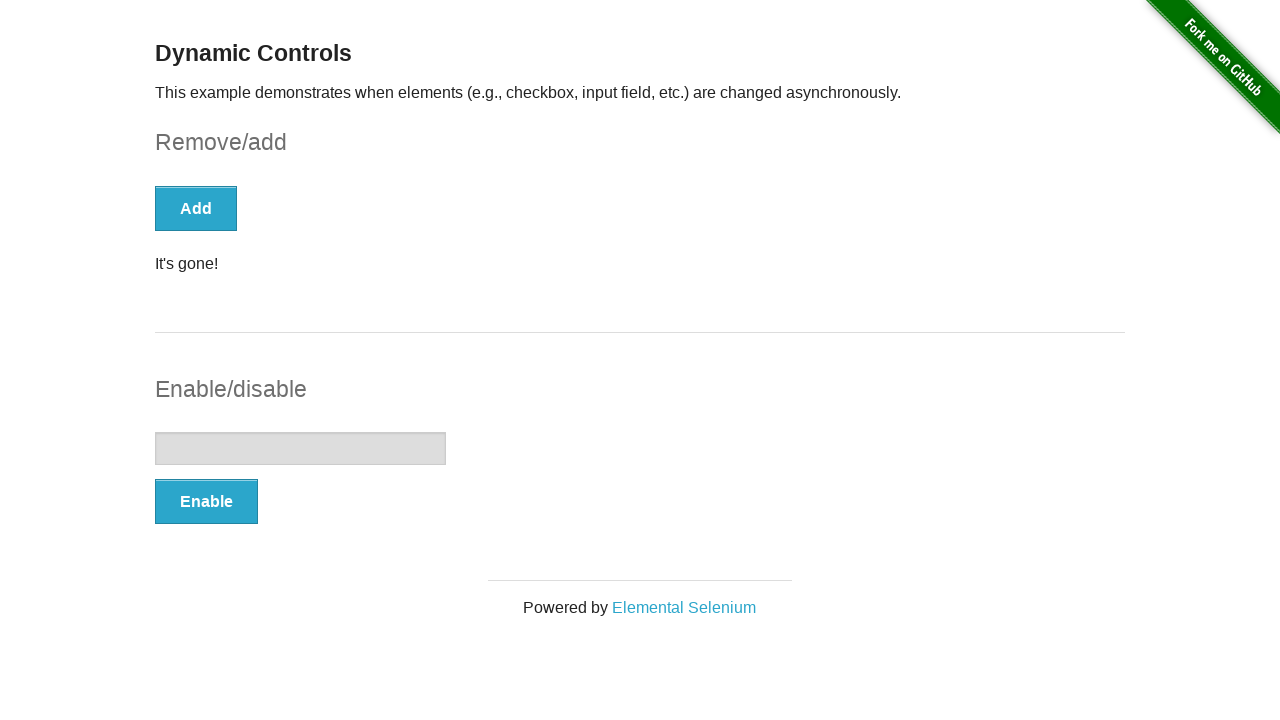